Tests dynamic loading by clicking start button and waiting for the "Hello World!" text to become visible

Starting URL: https://automationfc.github.io/dynamic-loading/

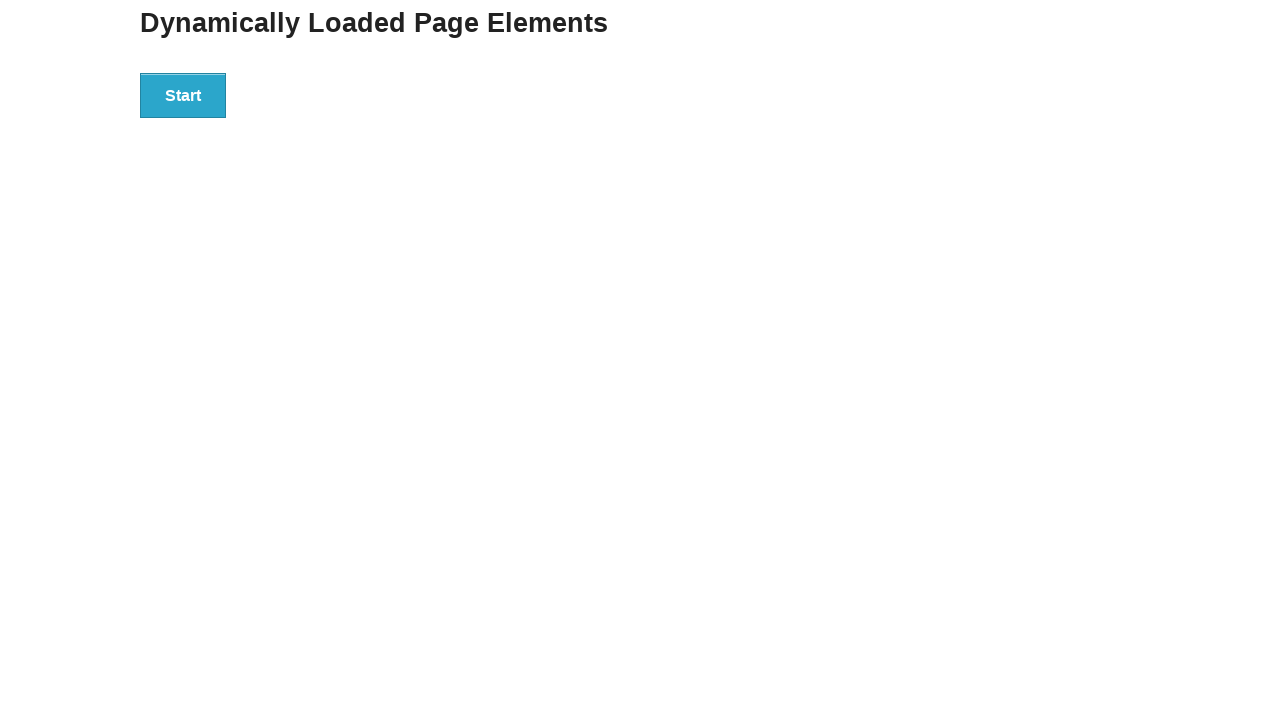

Clicked start button to trigger dynamic loading at (183, 95) on div#start > button
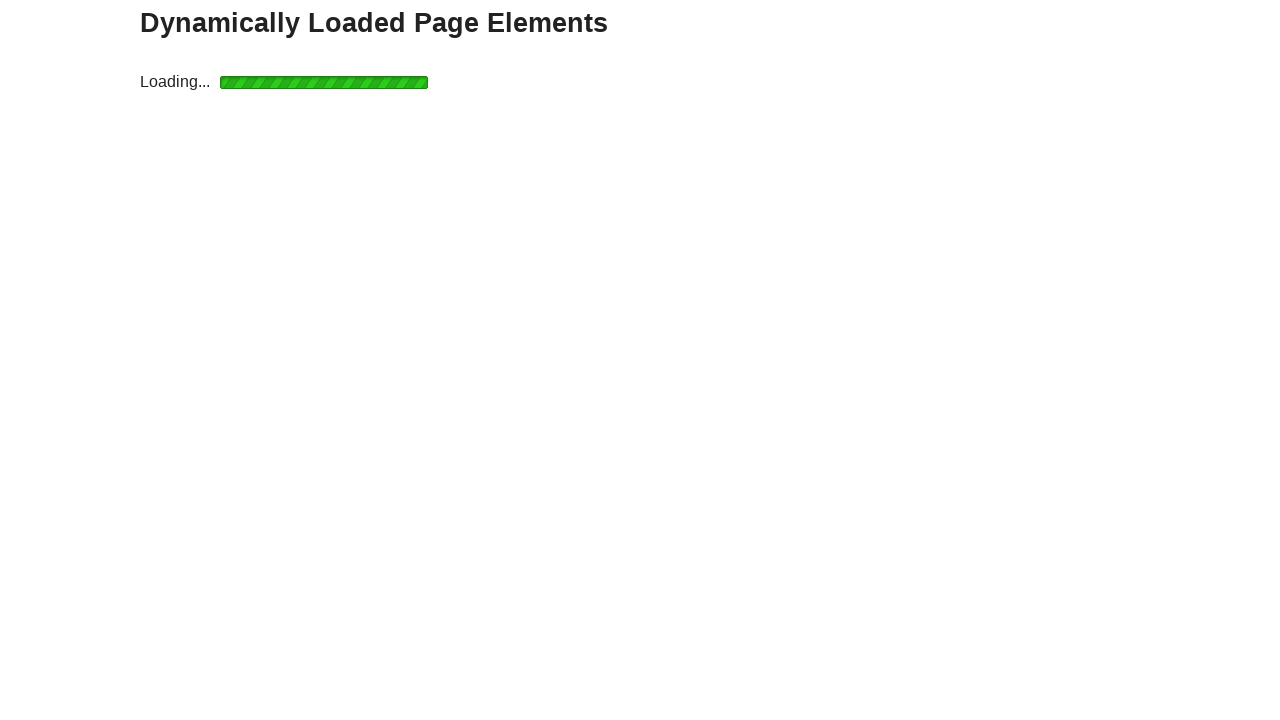

Waited for 'Hello World!' text to become visible
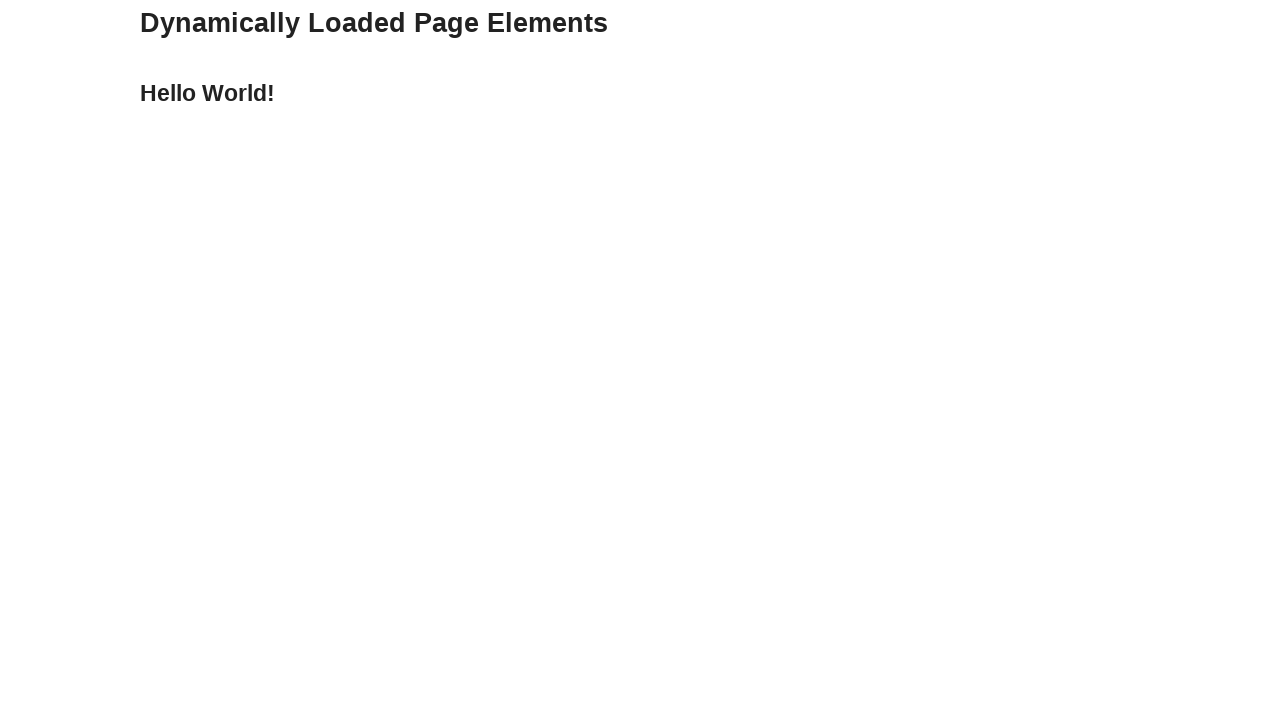

Verified that 'Hello World!' text is displayed correctly
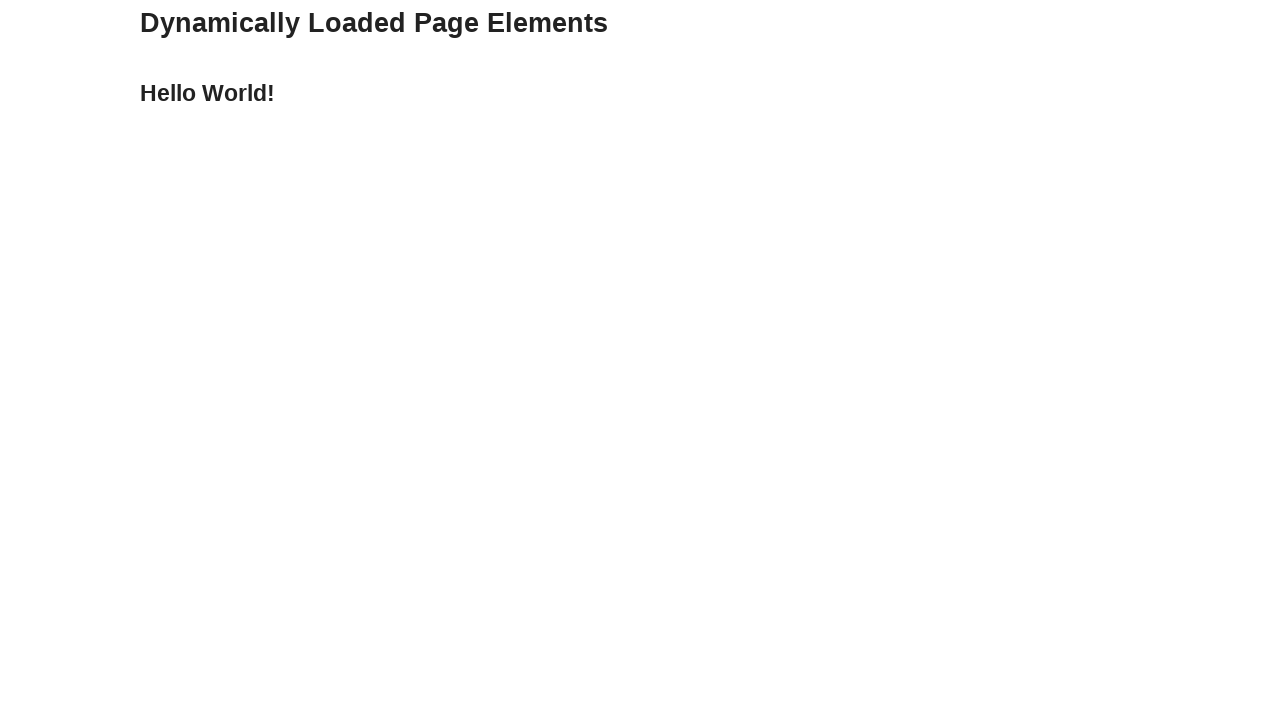

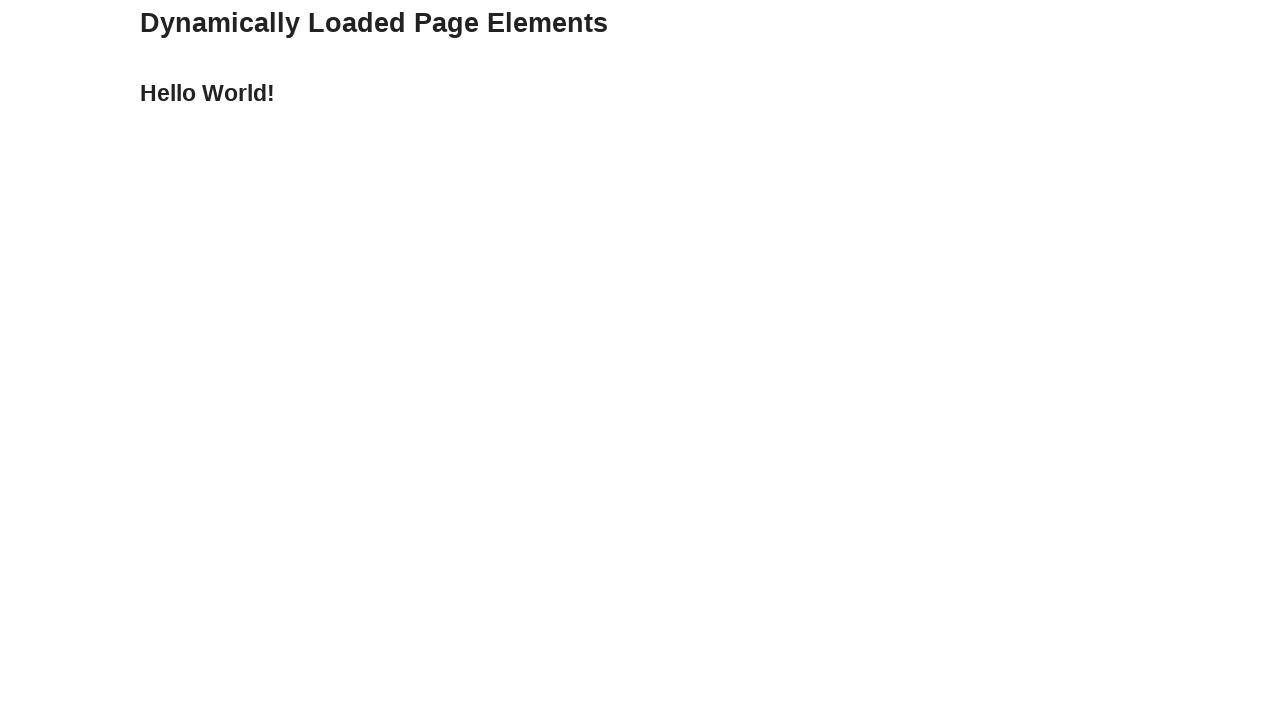